Tests mouse hover functionality on BrowserStack website by hovering over the Products dropdown menu and clicking on a menu item

Starting URL: https://browserstack.com/

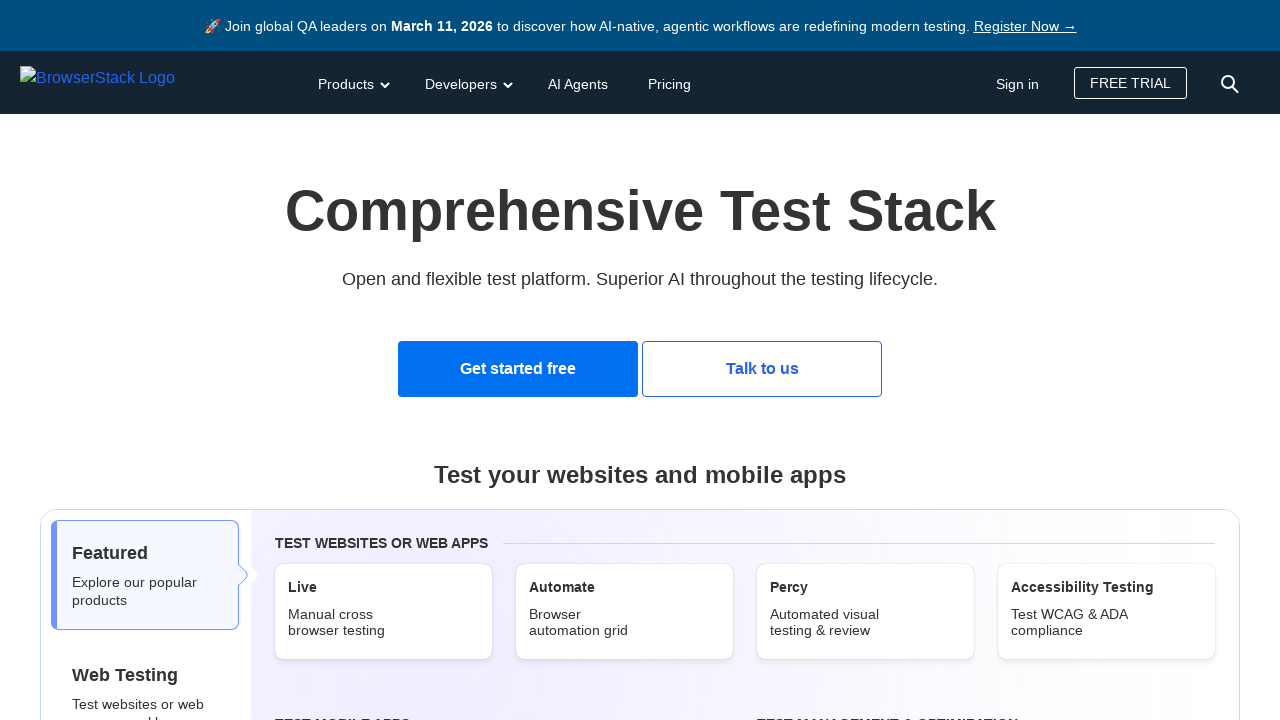

Hovered over Products dropdown menu at (352, 82) on #products-dd-toggle
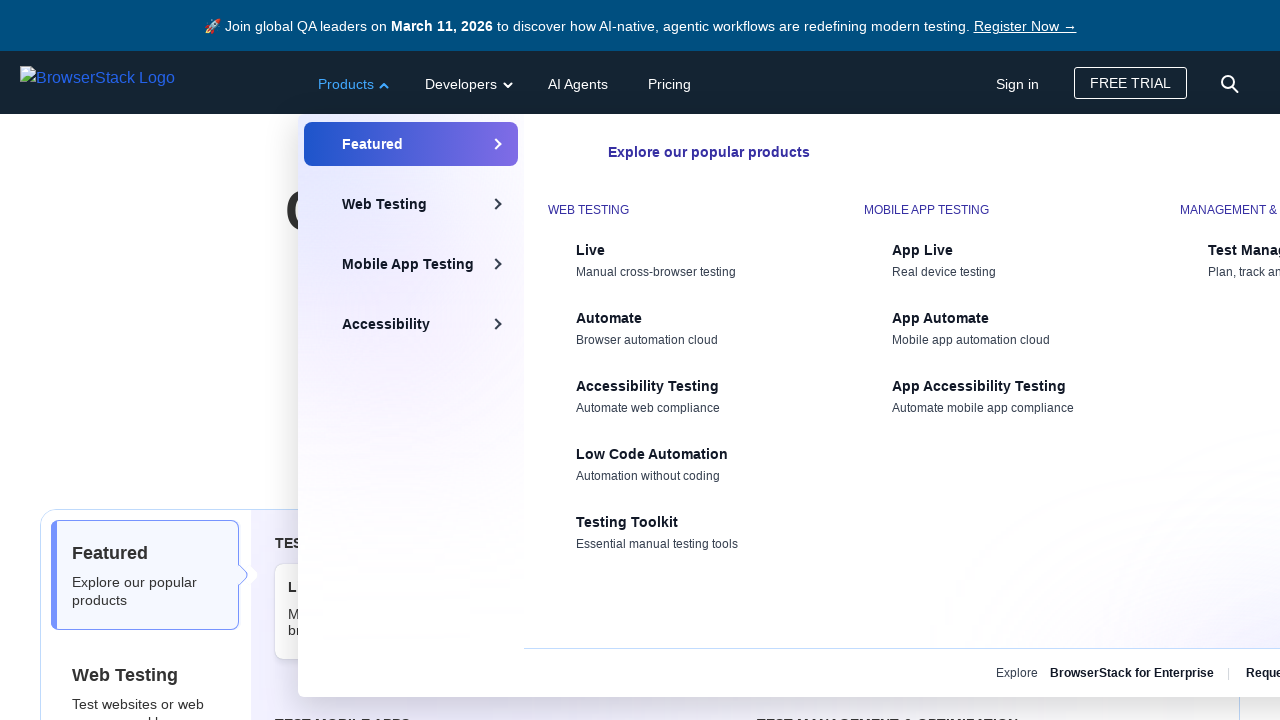

Clicked menu item in Products dropdown at (898, 380) on xpath=//*[@id='products-dd-tabpanel-2-inner-1']/div[2]/div[2]/a/span
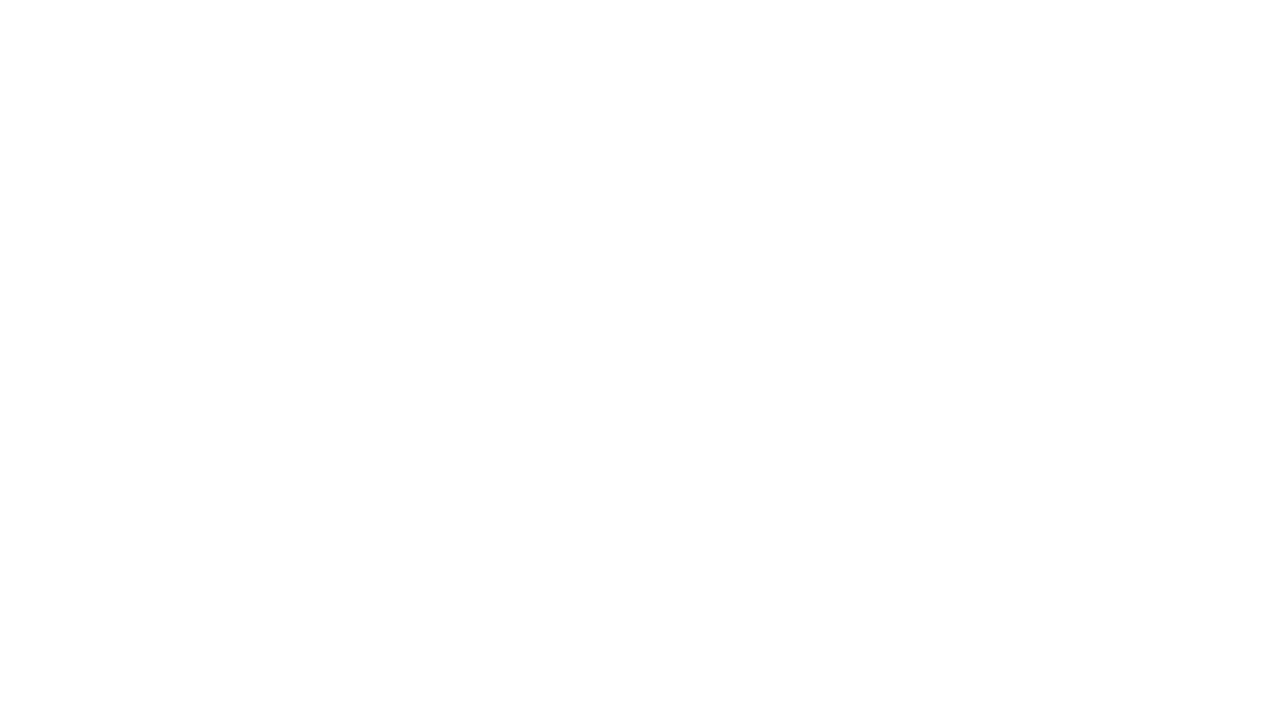

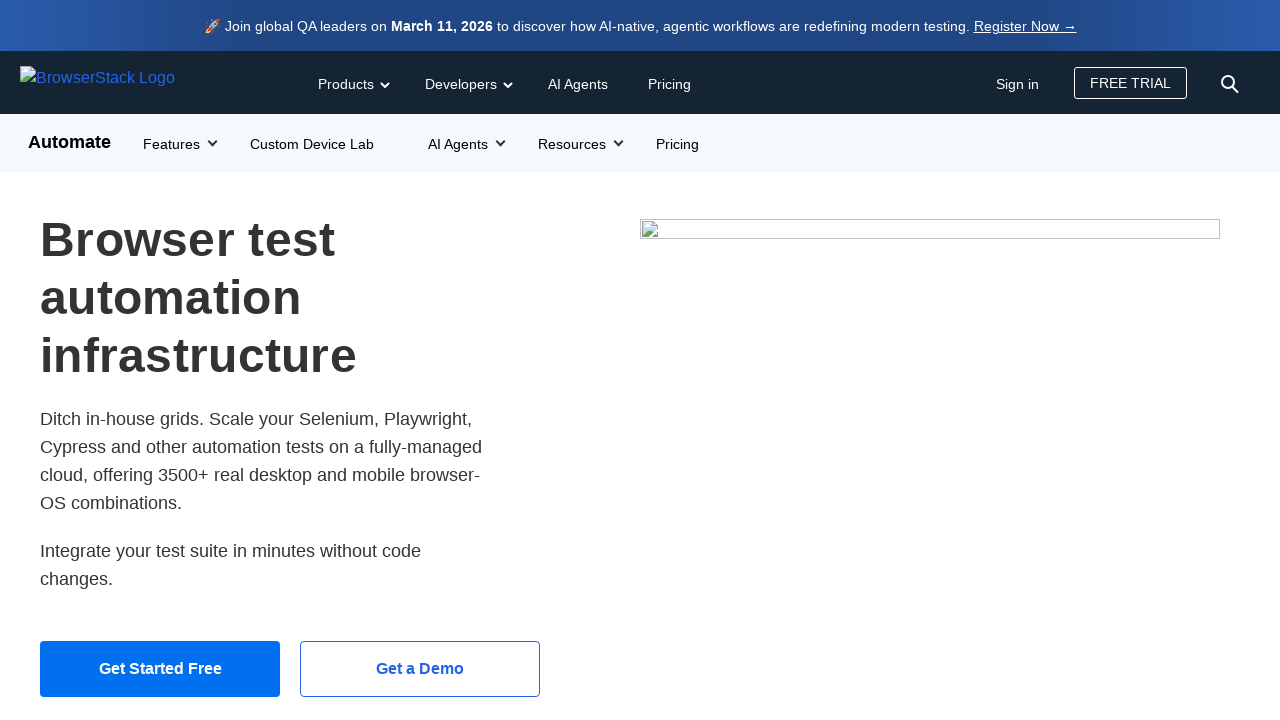